Tests web table interaction by counting rows and columns, iterating through table data, and checking a checkbox for a row containing "Tablet"

Starting URL: https://testautomationpractice.blogspot.com/

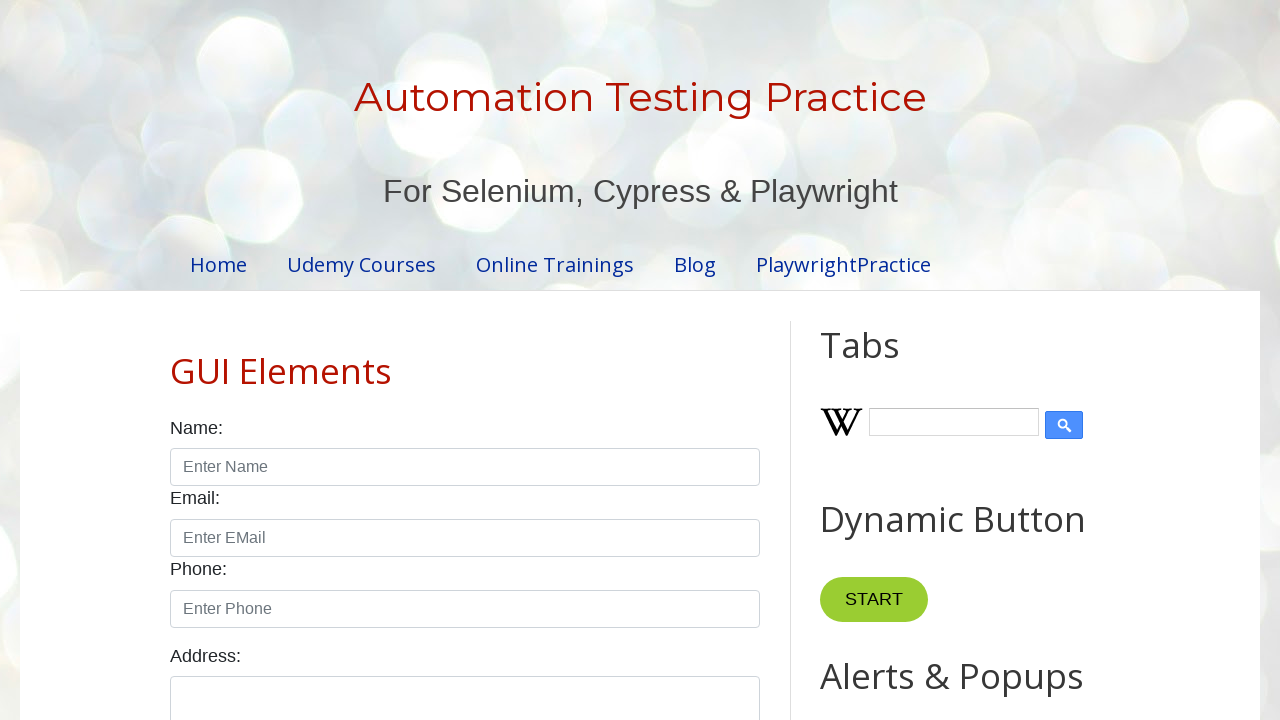

Located product table with ID 'productTable'
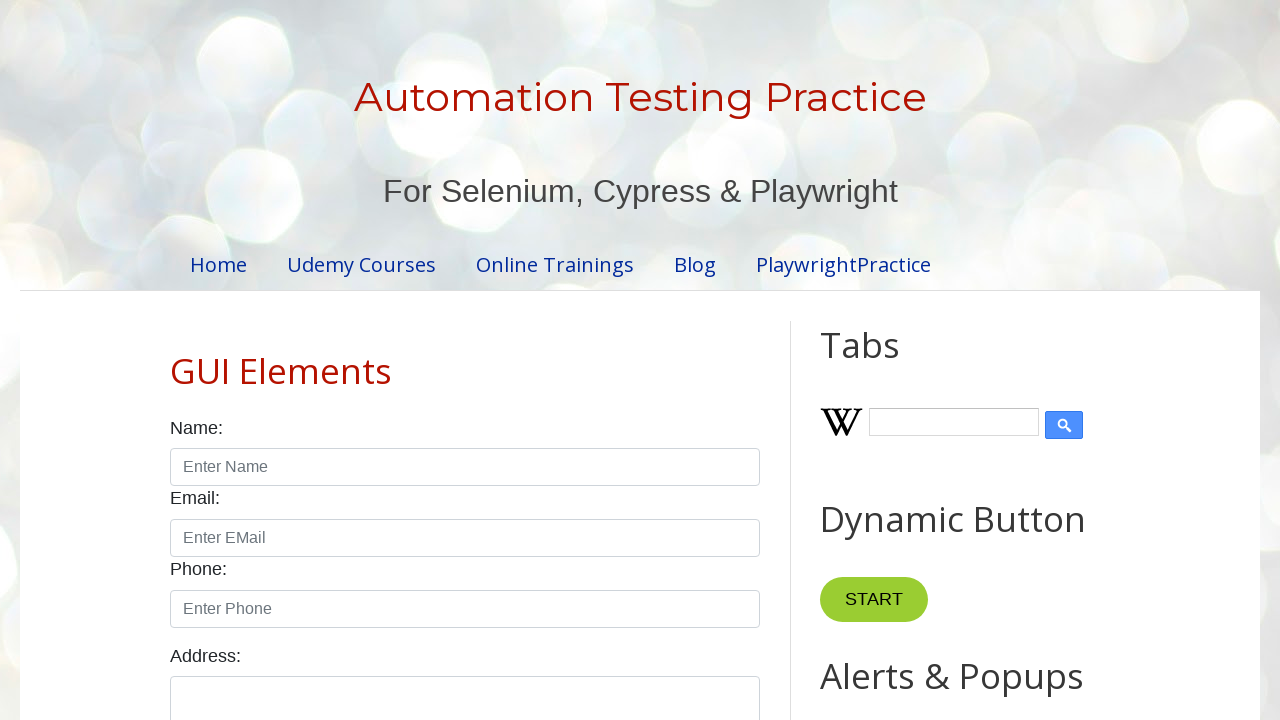

Product table became visible and ready
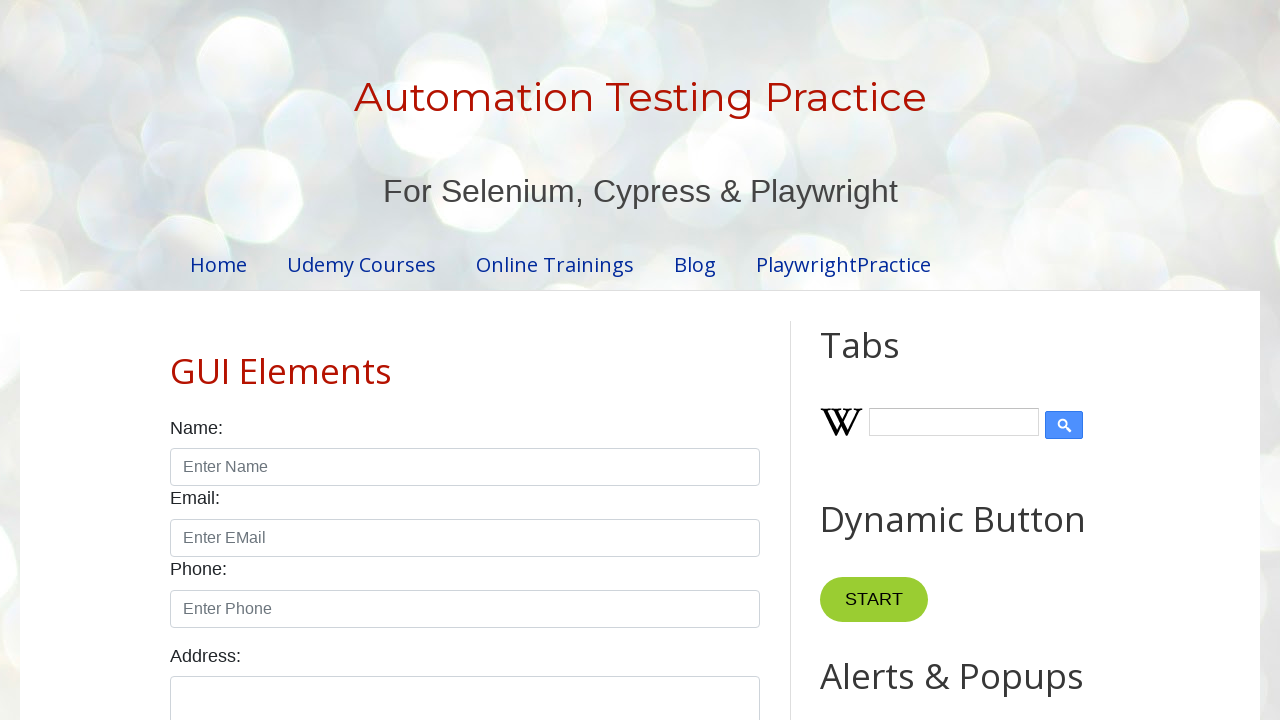

Located all table body rows
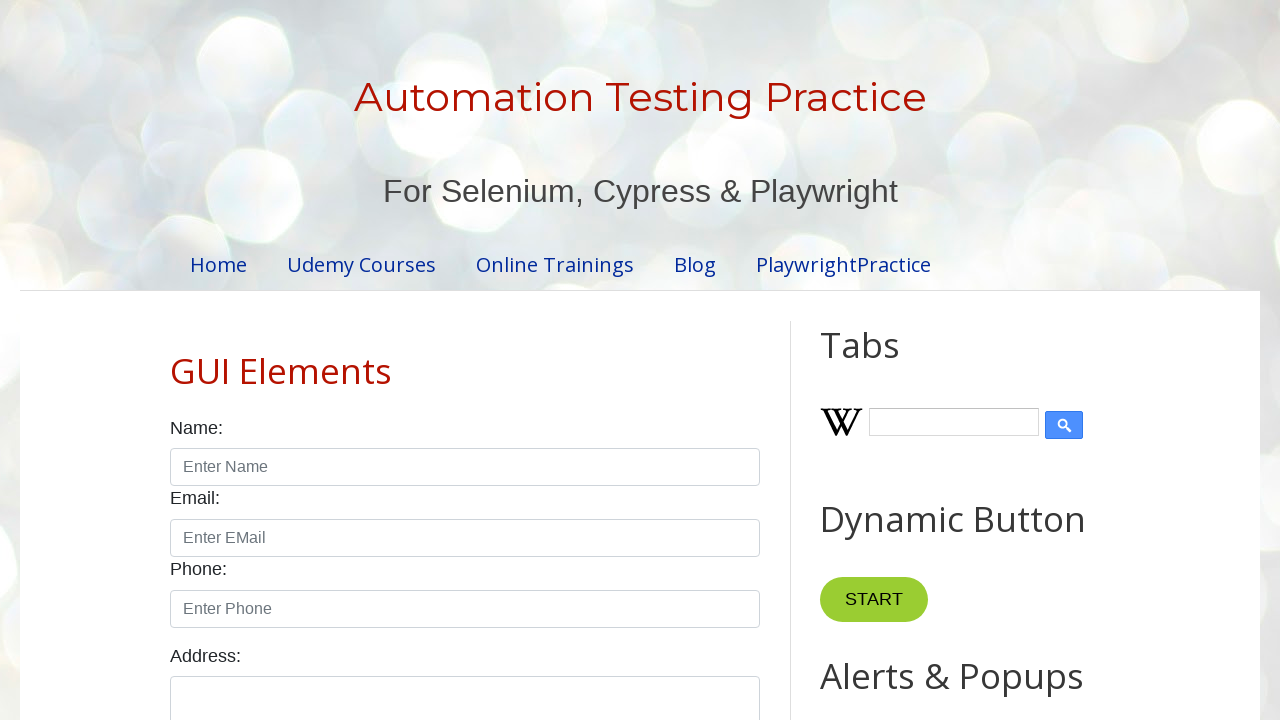

Filtered table rows to find row containing 'Tablet'
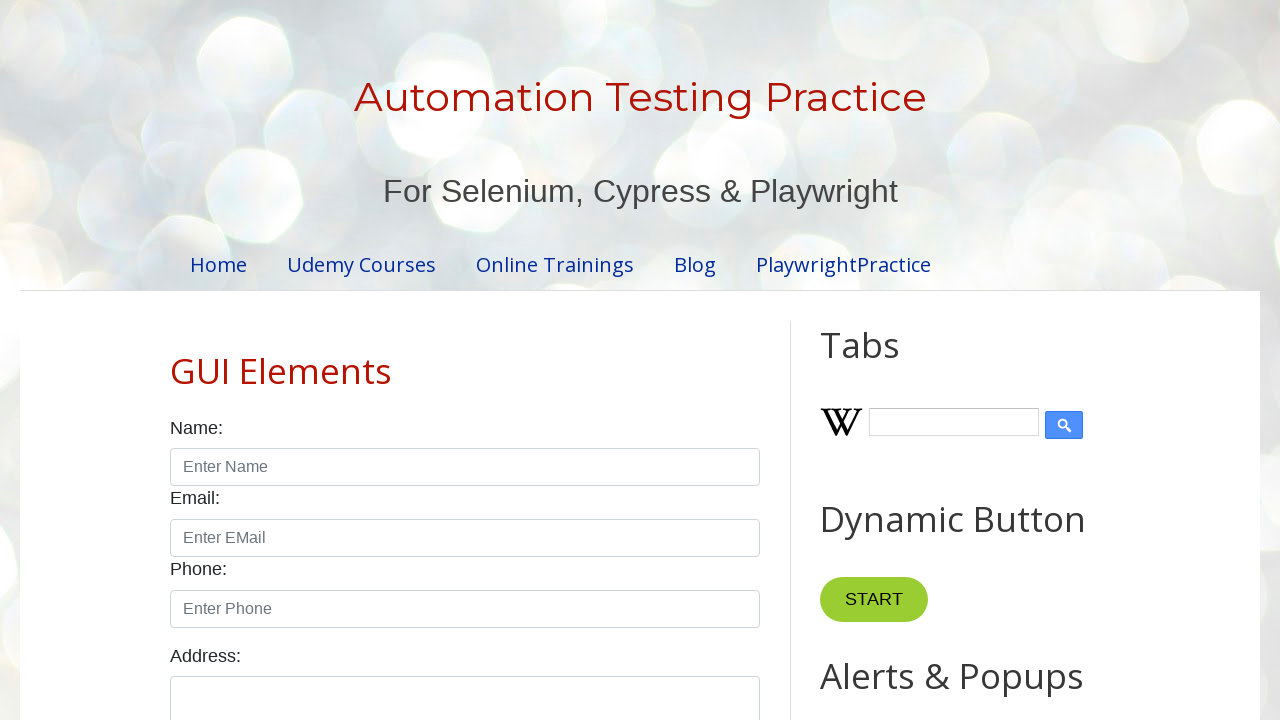

Checked the checkbox for the Tablet row at (651, 360) on #productTable >> tbody tr >> internal:has-text="Tablet"i >> internal:has="td" >>
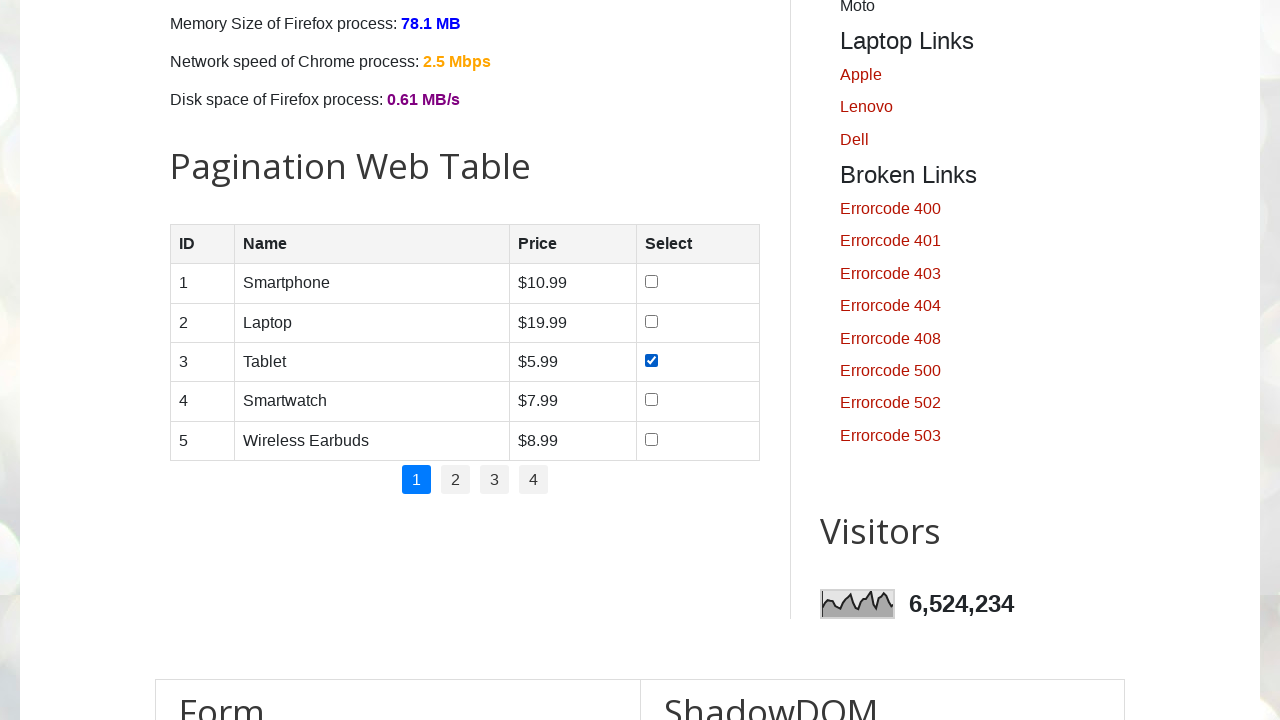

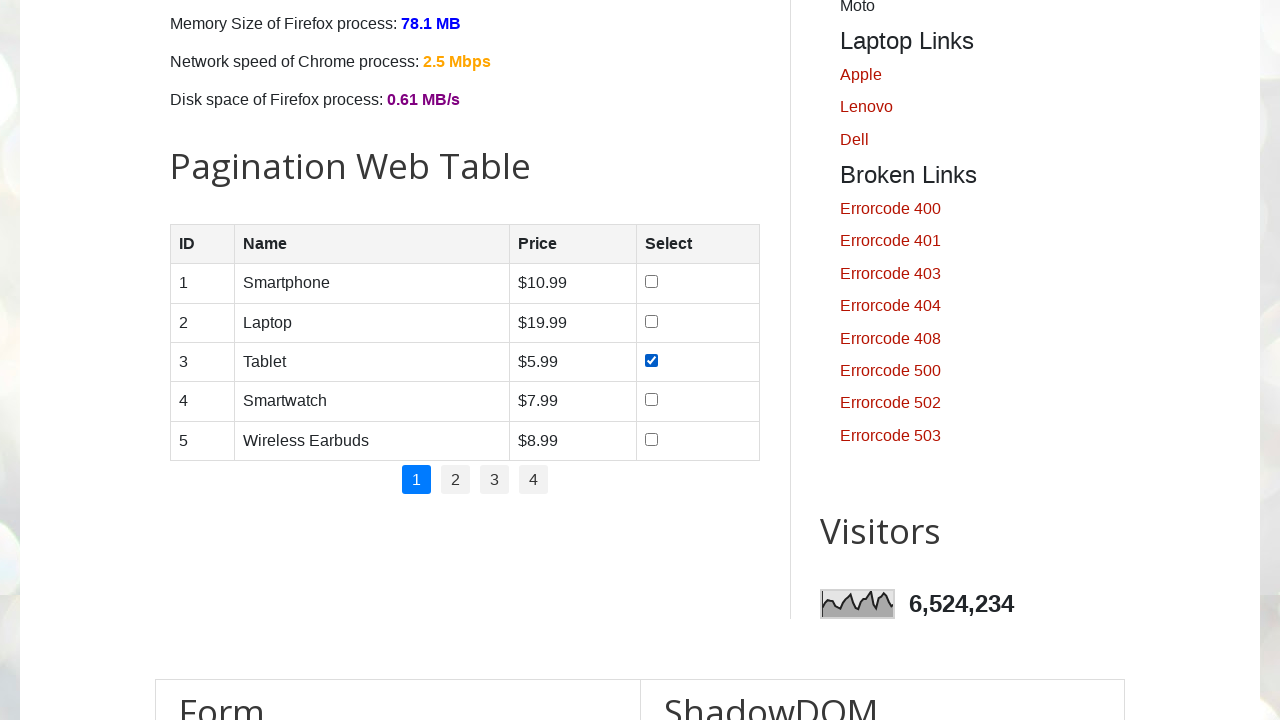